Tests iframe interaction by switching between frames and clicking buttons within nested frames

Starting URL: https://leafground.com/frame.xhtml

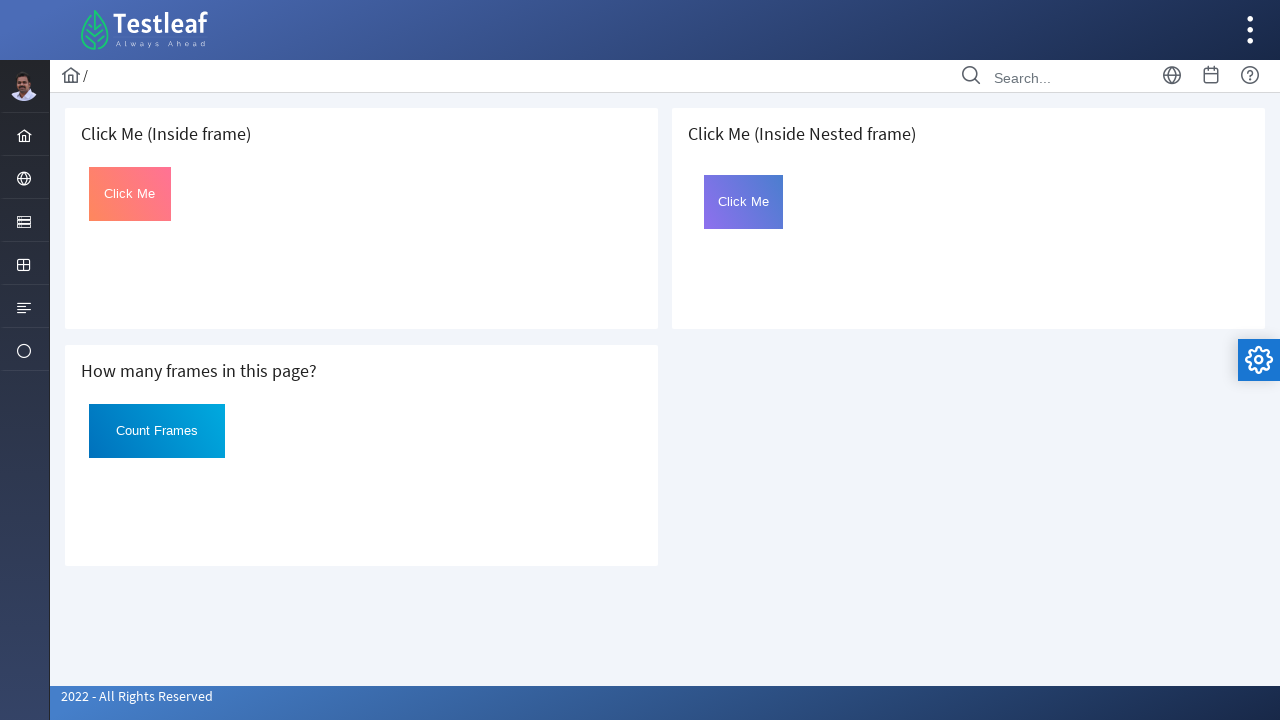

Navigated to frame interaction test page
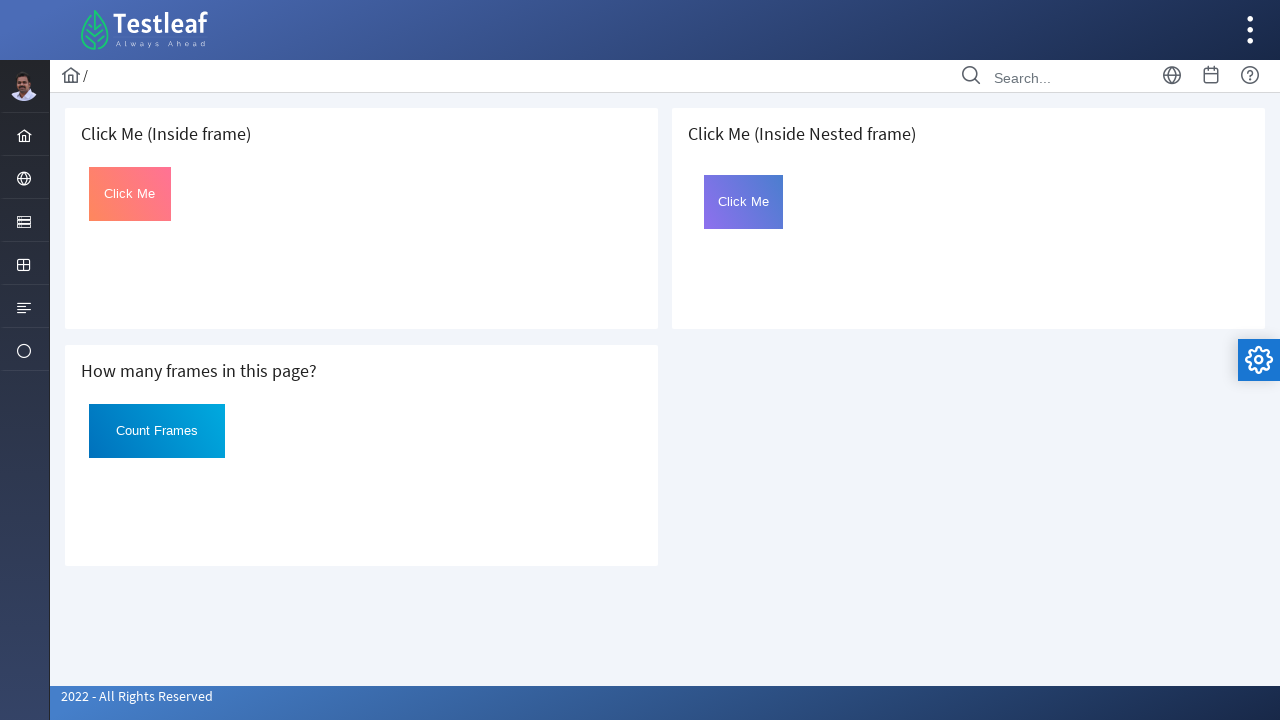

Located first iframe
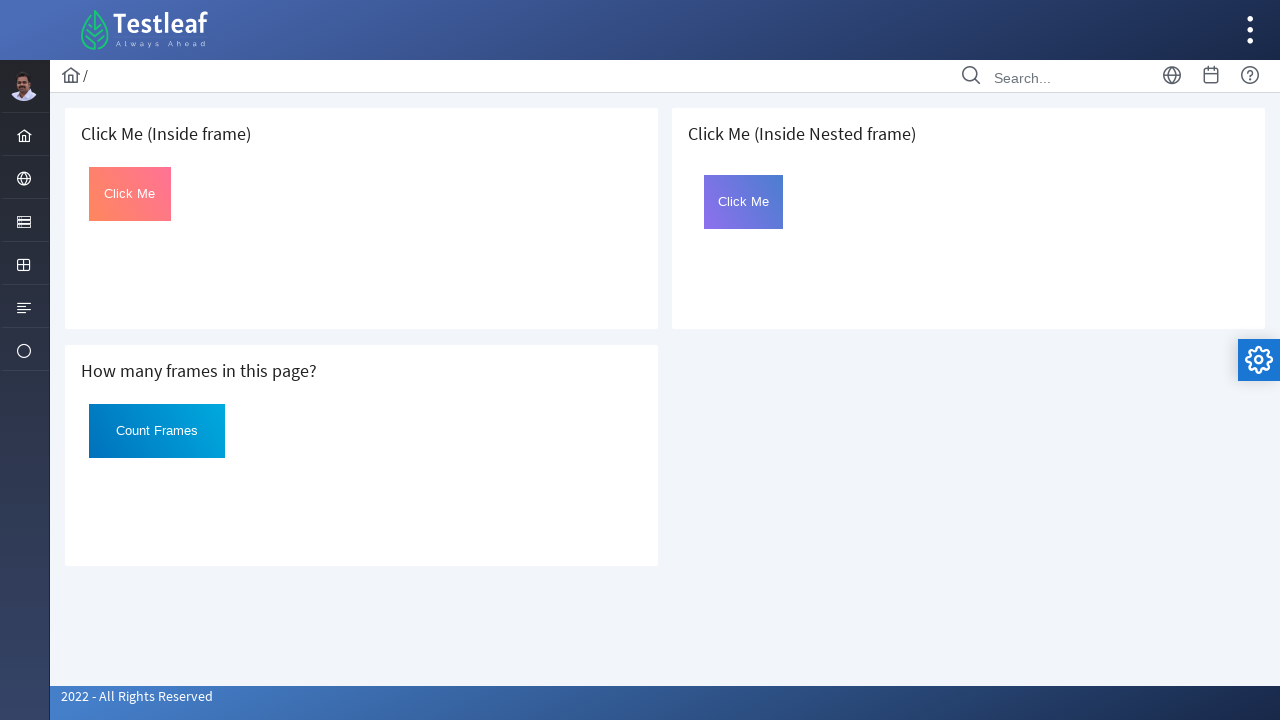

Clicked 'Click Me' button inside first frame at (130, 194) on iframe >> nth=0 >> internal:control=enter-frame >> button:has-text('Click Me')
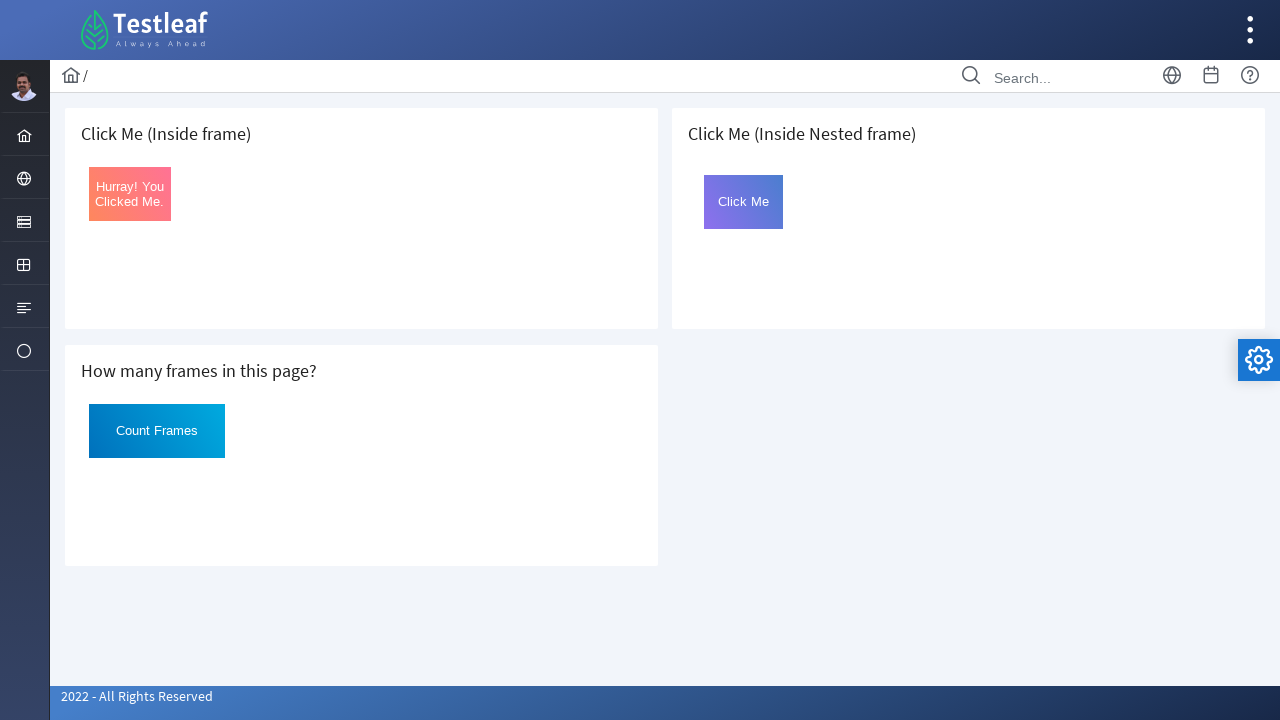

Located second iframe
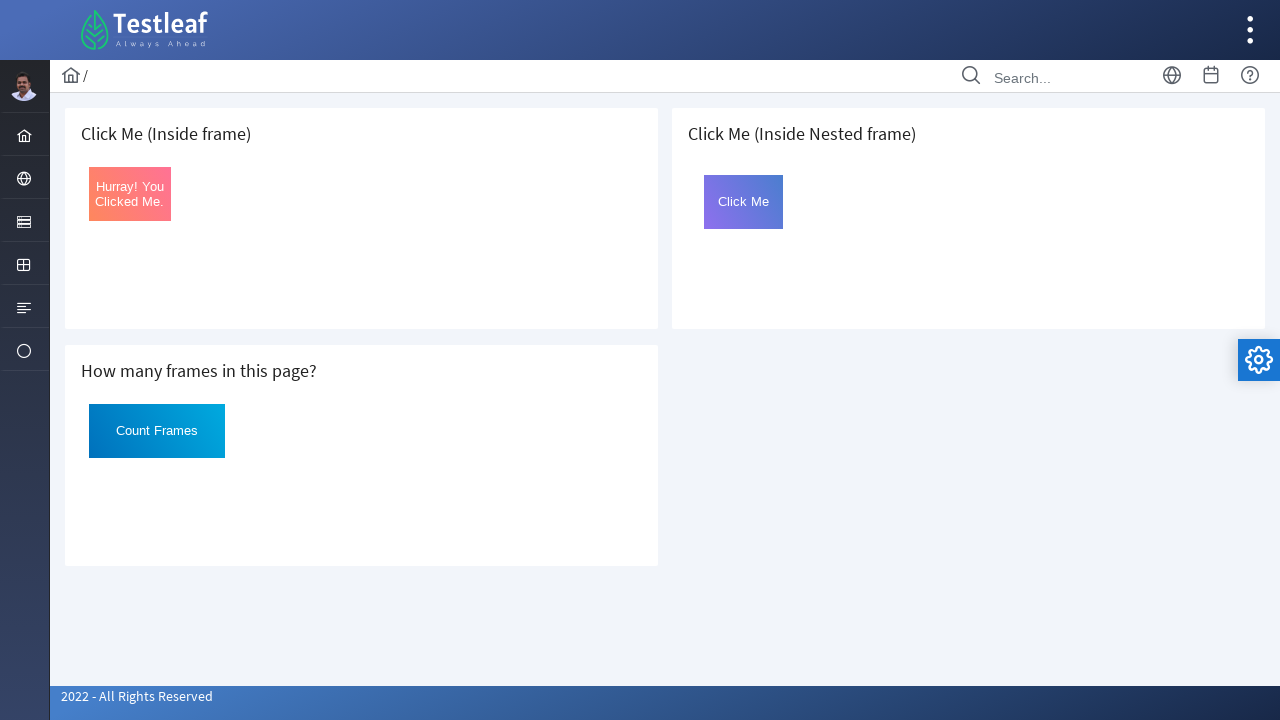

Clicked 'Count Frames' button inside second frame at (157, 431) on iframe >> nth=1 >> internal:control=enter-frame >> button:has-text('Count Frames
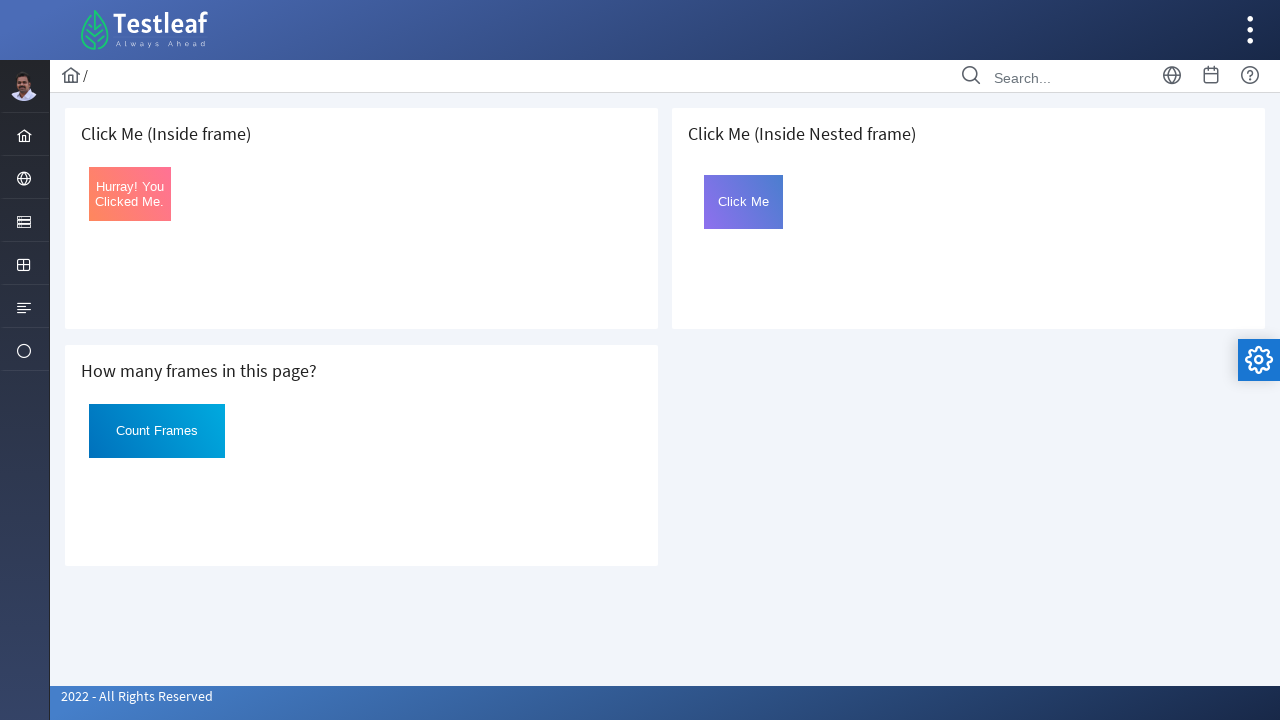

Located third iframe if available
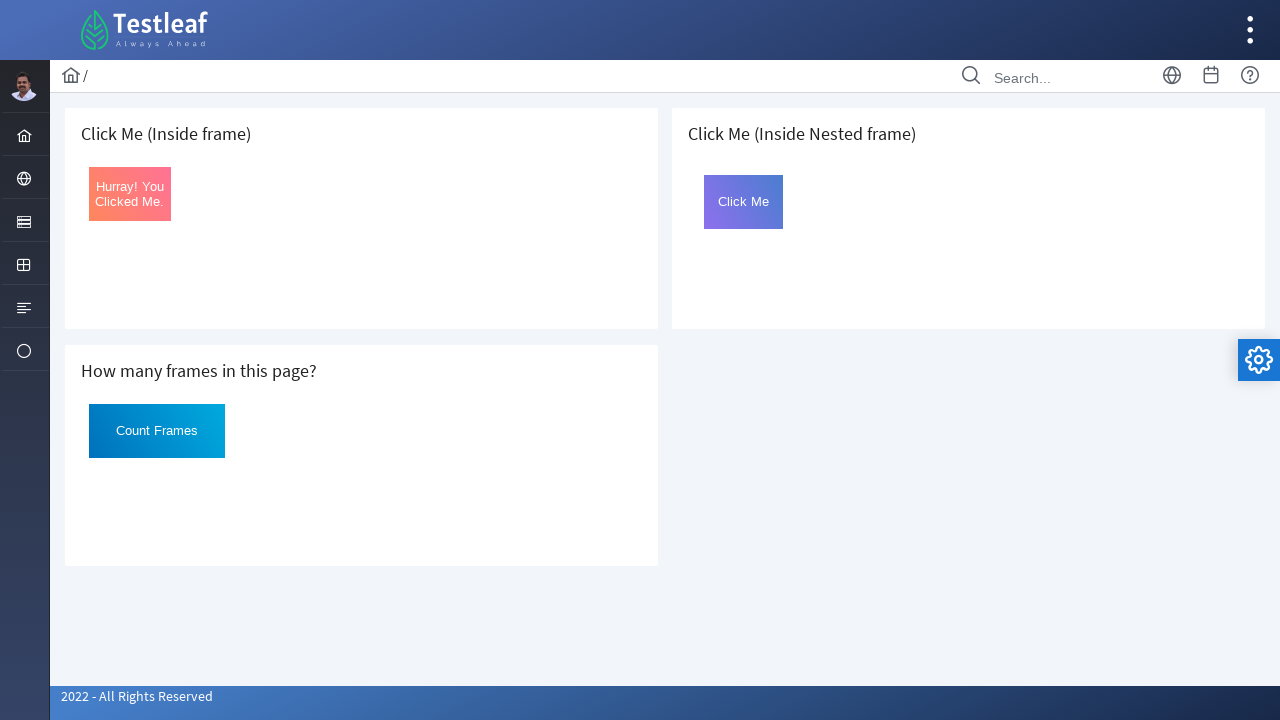

Third frame button interaction failed or frame unavailable on iframe >> nth=2 >> internal:control=enter-frame >> button >> nth=0
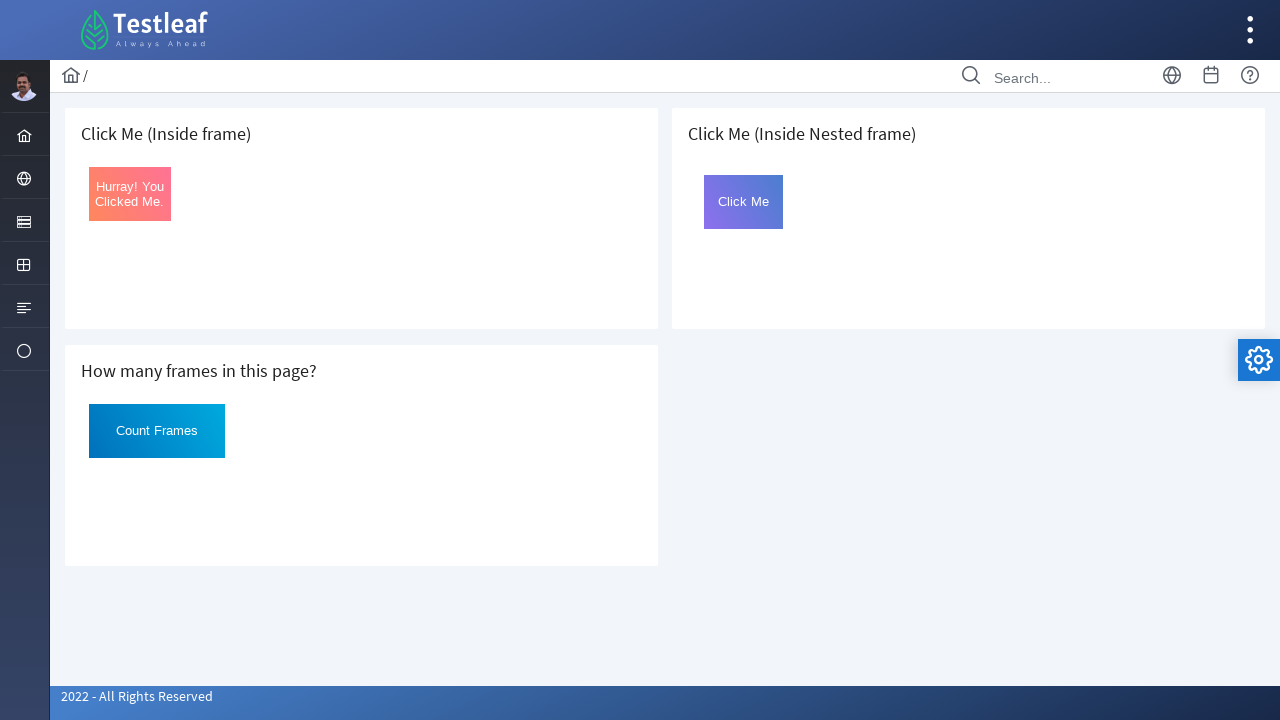

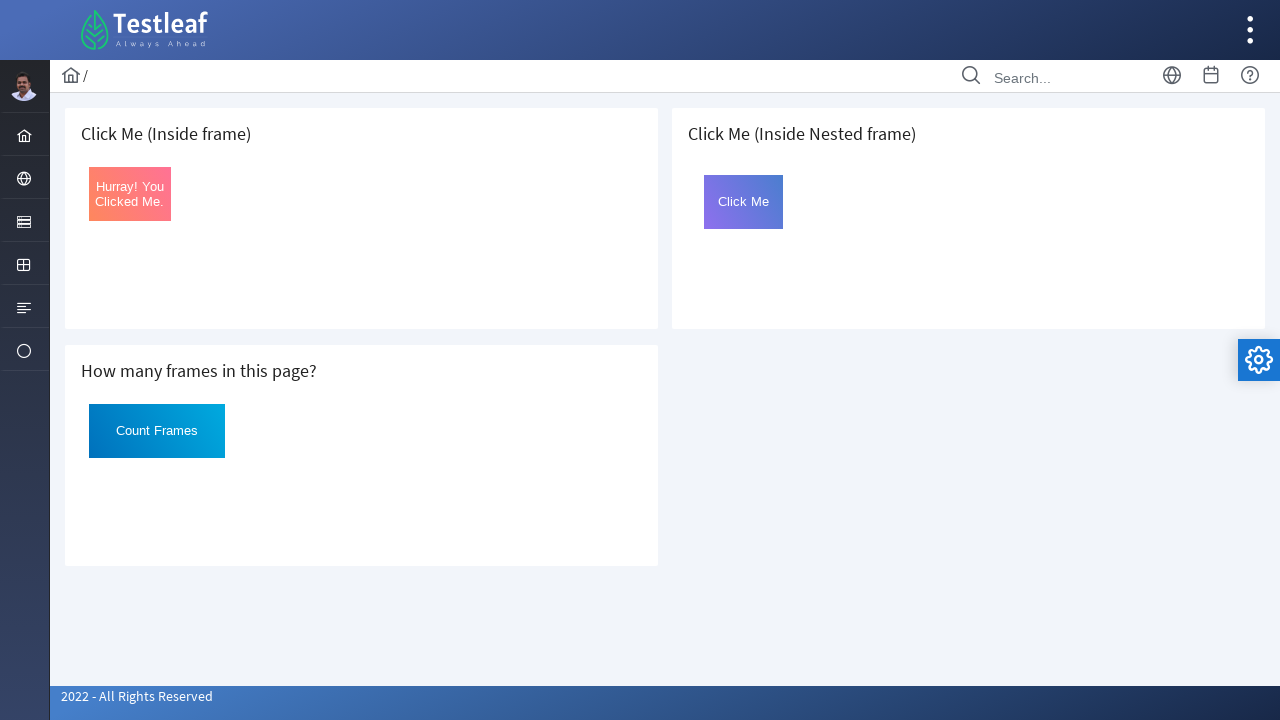